Tests JavaScript prompt alert handling by switching to an iframe, clicking a button to trigger a prompt, entering text, accepting the alert, and verifying the entered text appears on the page

Starting URL: https://www.w3schools.com/js/tryit.asp?filename=tryjs_prompt

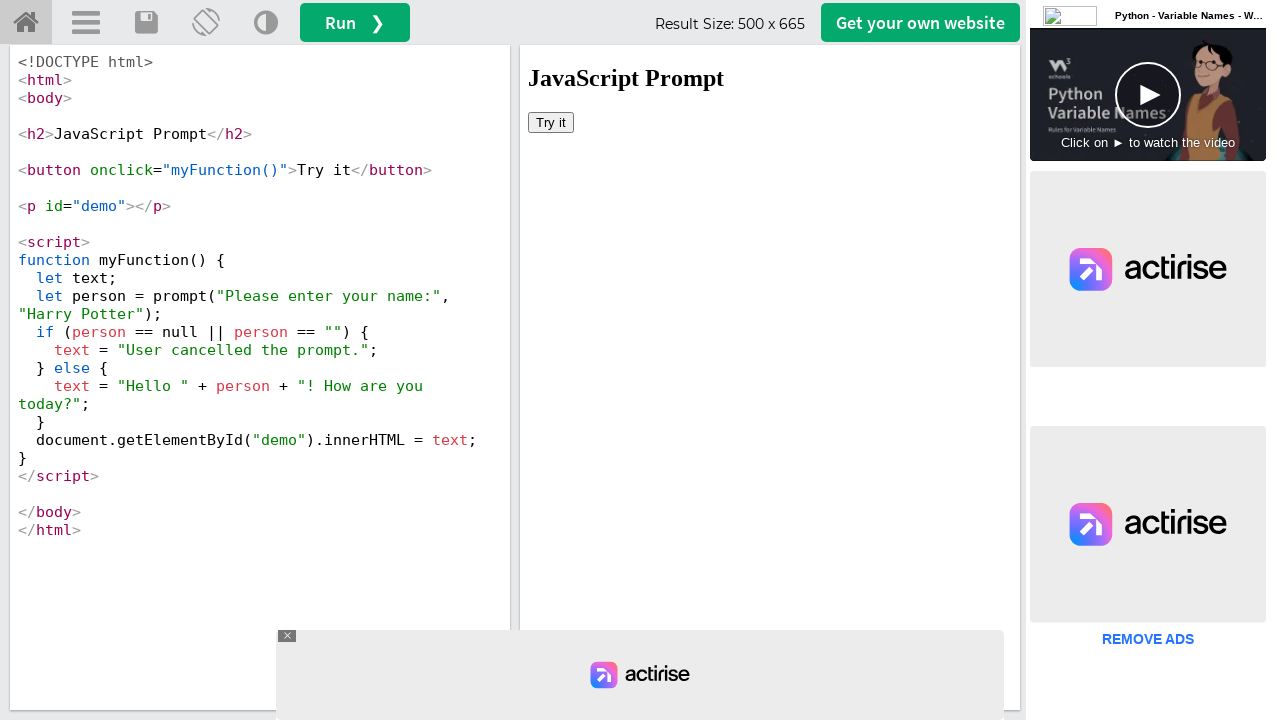

Located the first iframe on the page
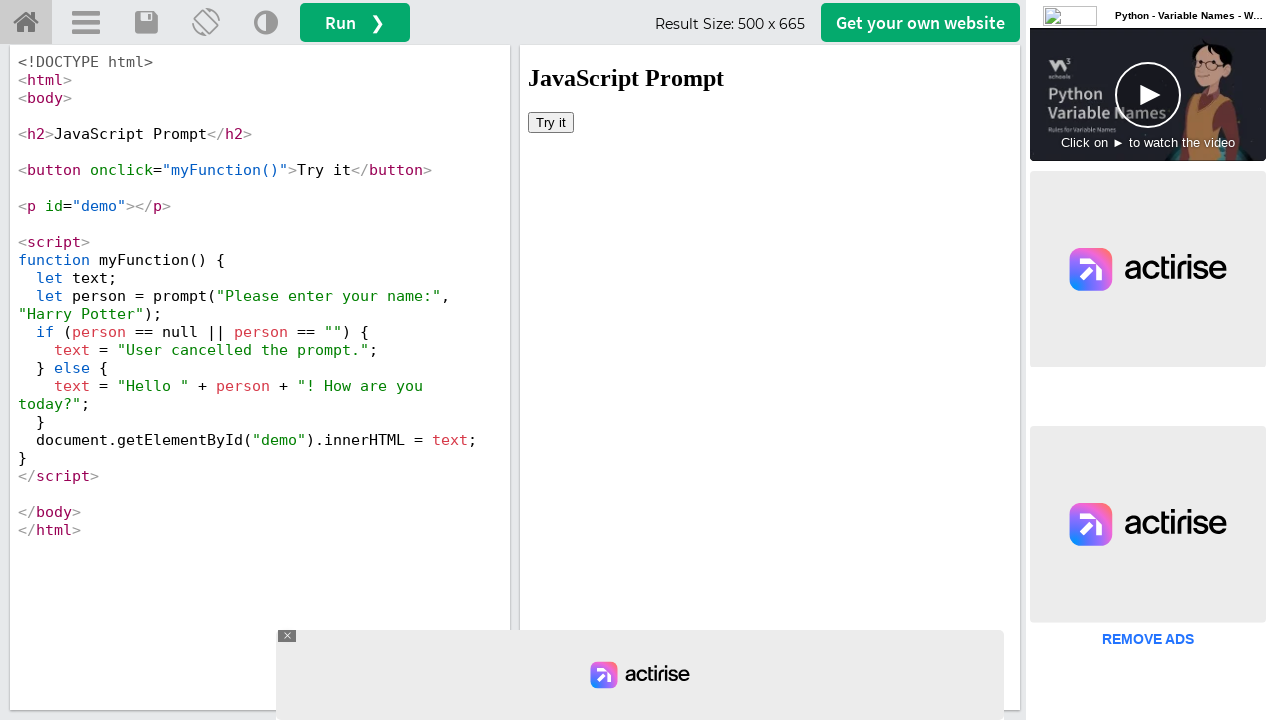

Clicked the 'Try it' button inside the iframe at (551, 122) on iframe >> nth=0 >> internal:control=enter-frame >> xpath=//button[text()='Try it
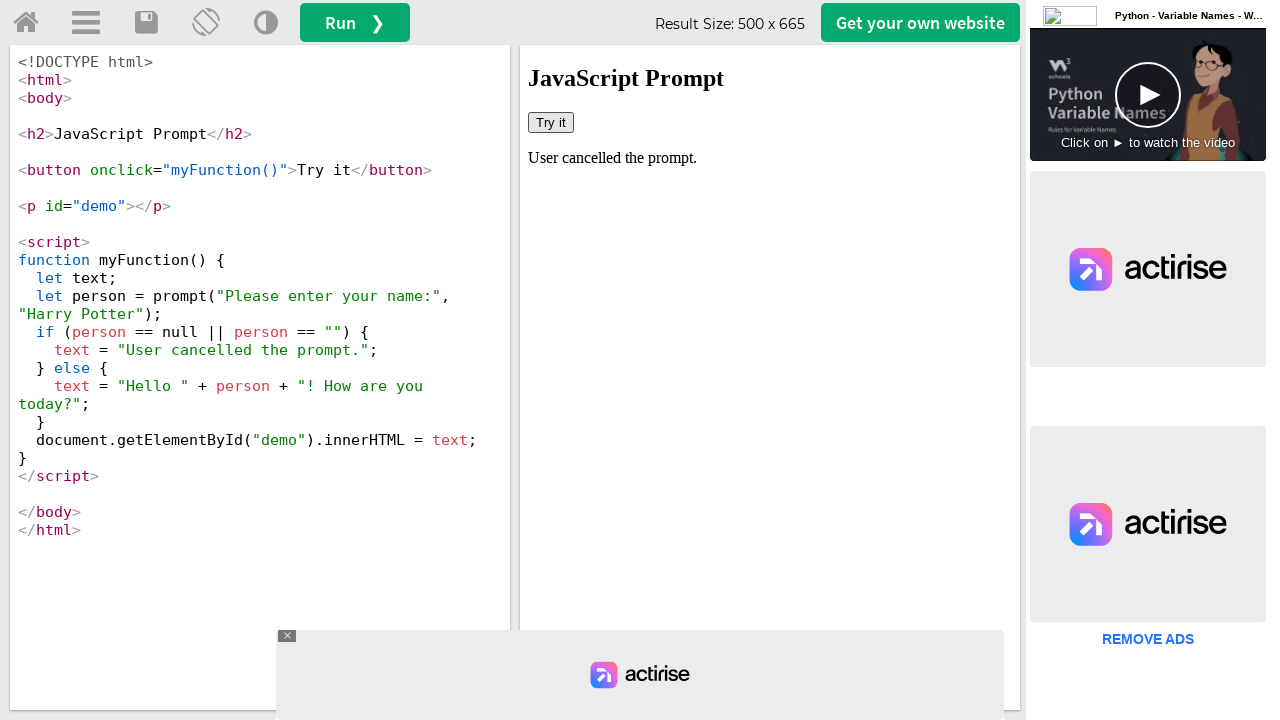

Set up dialog handler to accept prompt with text 'Marcus'
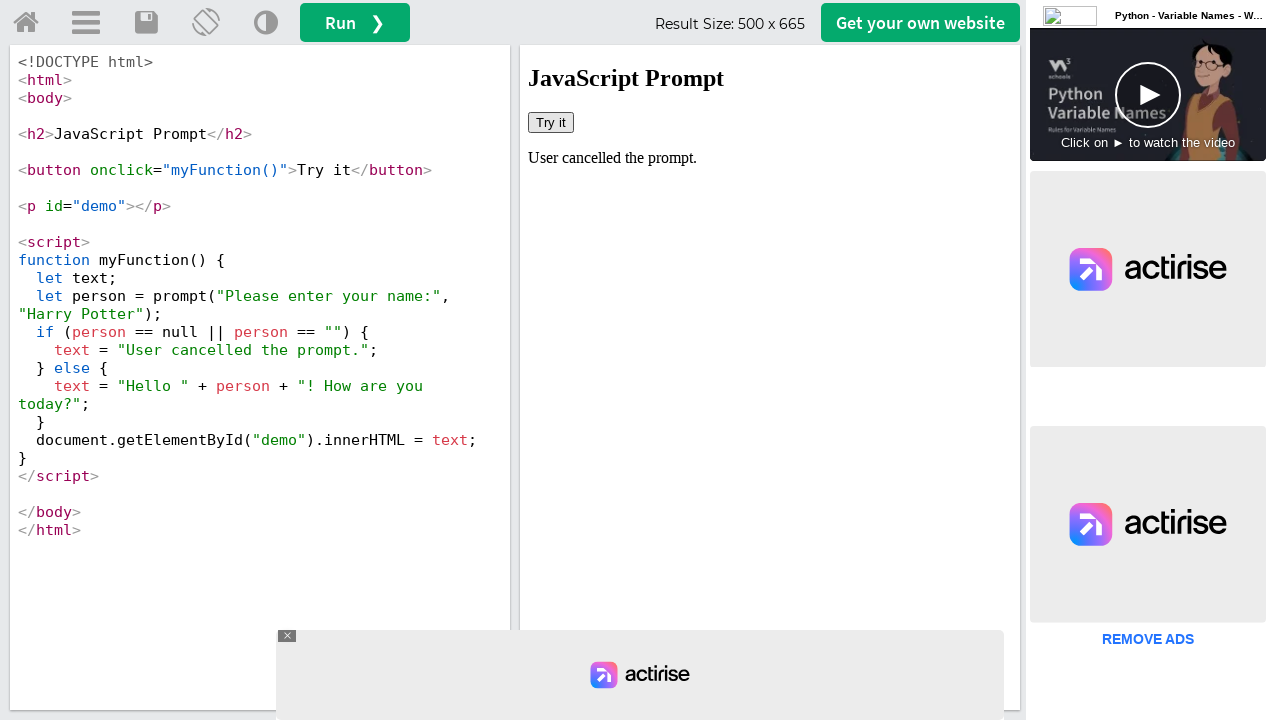

Clicked the 'Try it' button again to trigger the prompt dialog at (551, 122) on iframe >> nth=0 >> internal:control=enter-frame >> xpath=//button[text()='Try it
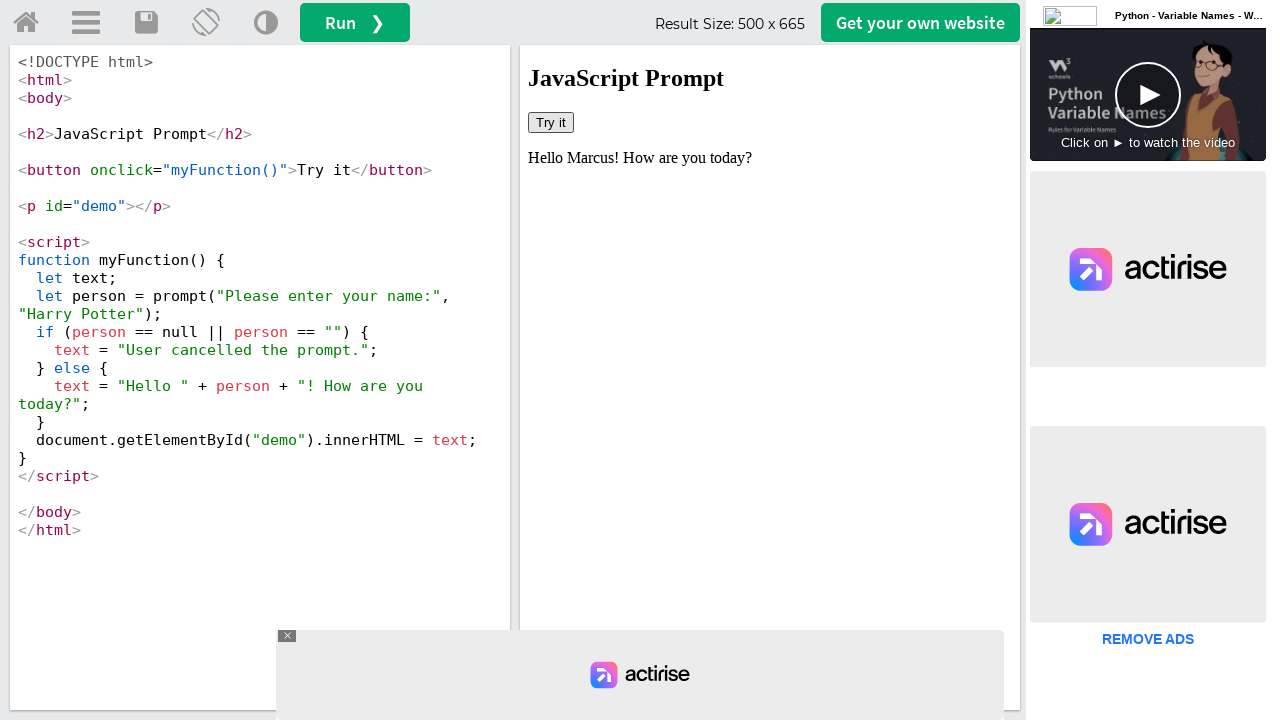

Verified the result text appeared in the #demo element after accepting the prompt
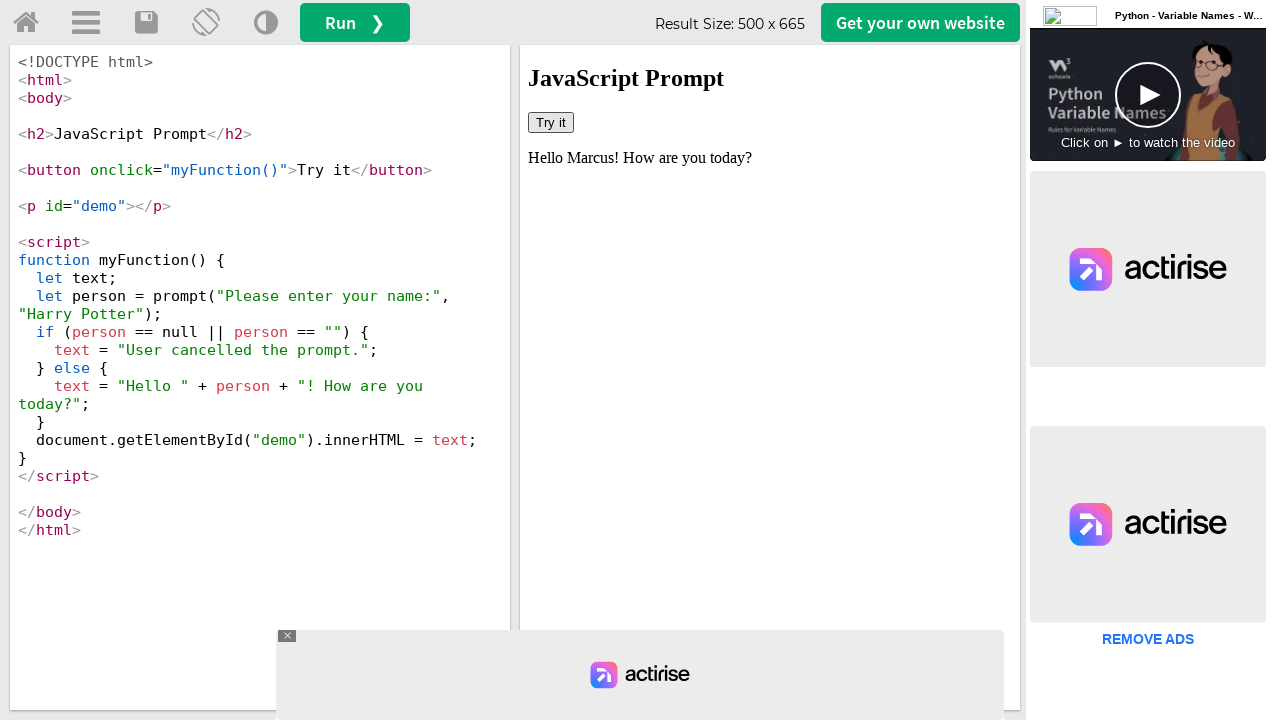

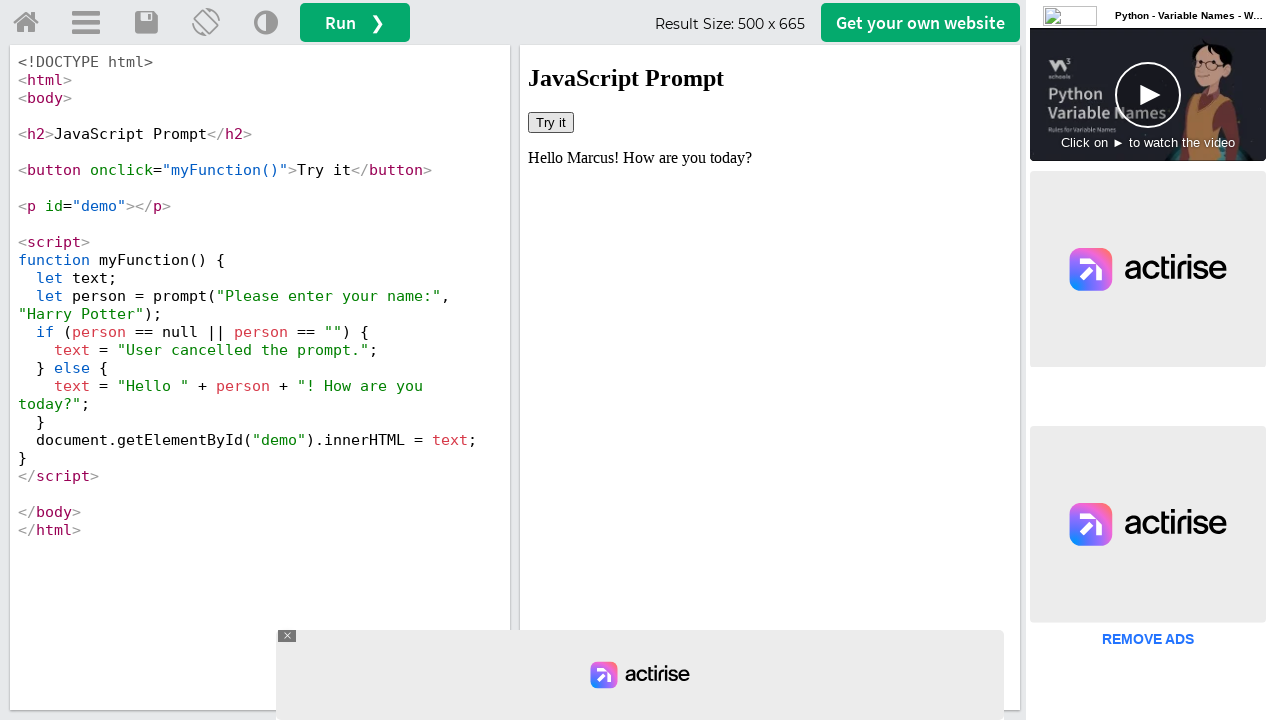